Demonstrates browser navigation methods by navigating to Flipkart, going back, forward, and refreshing the page

Starting URL: https://www.flipkart.com/

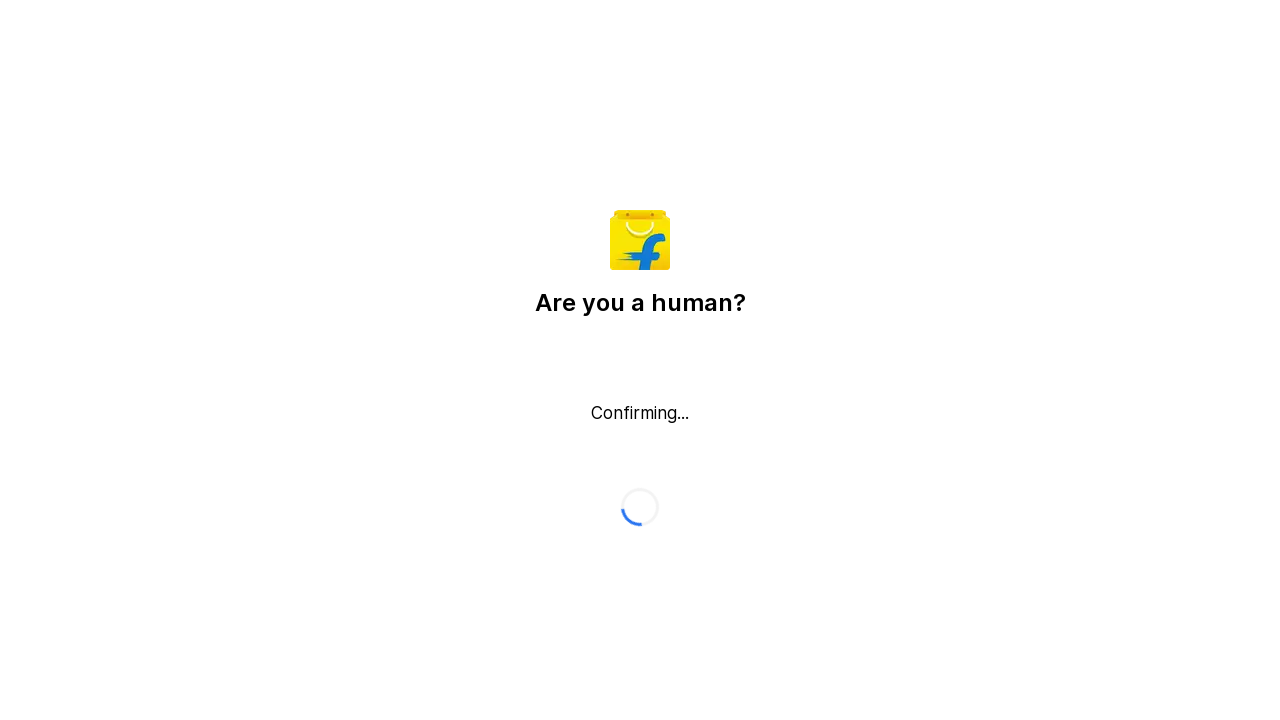

Navigated backward to previous page
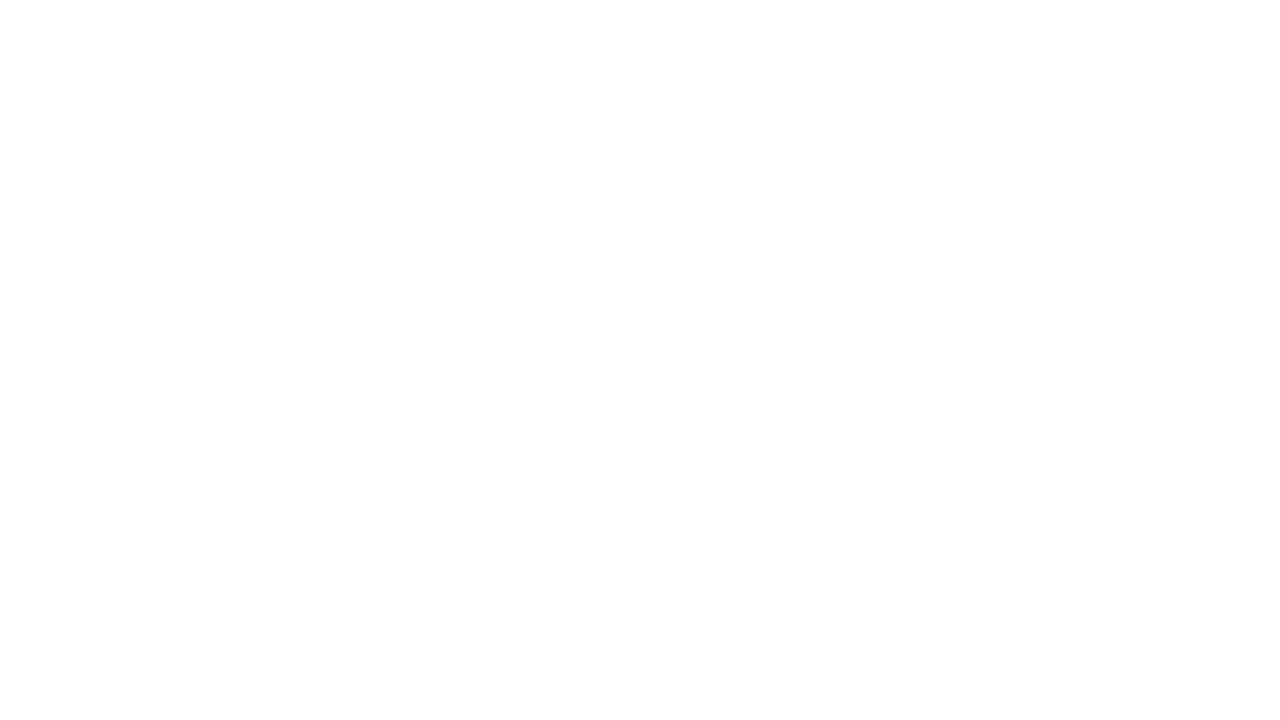

Waited 1 second
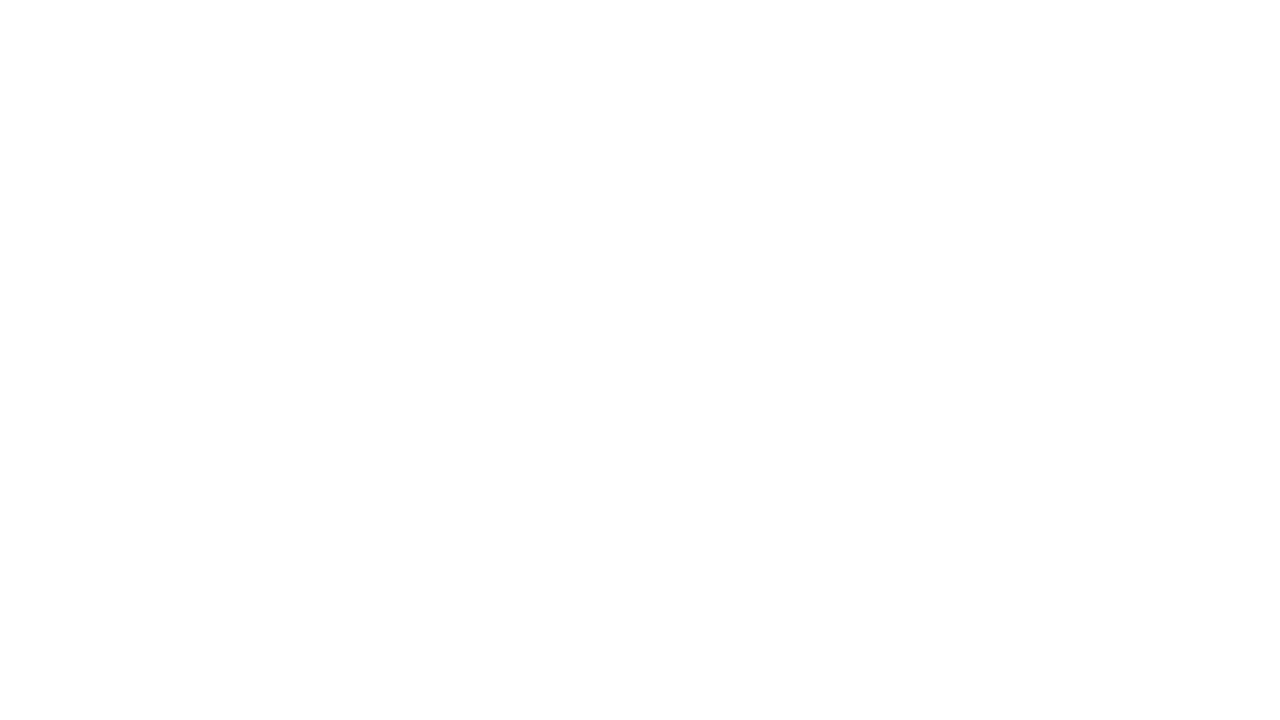

Navigated forward back to Flipkart
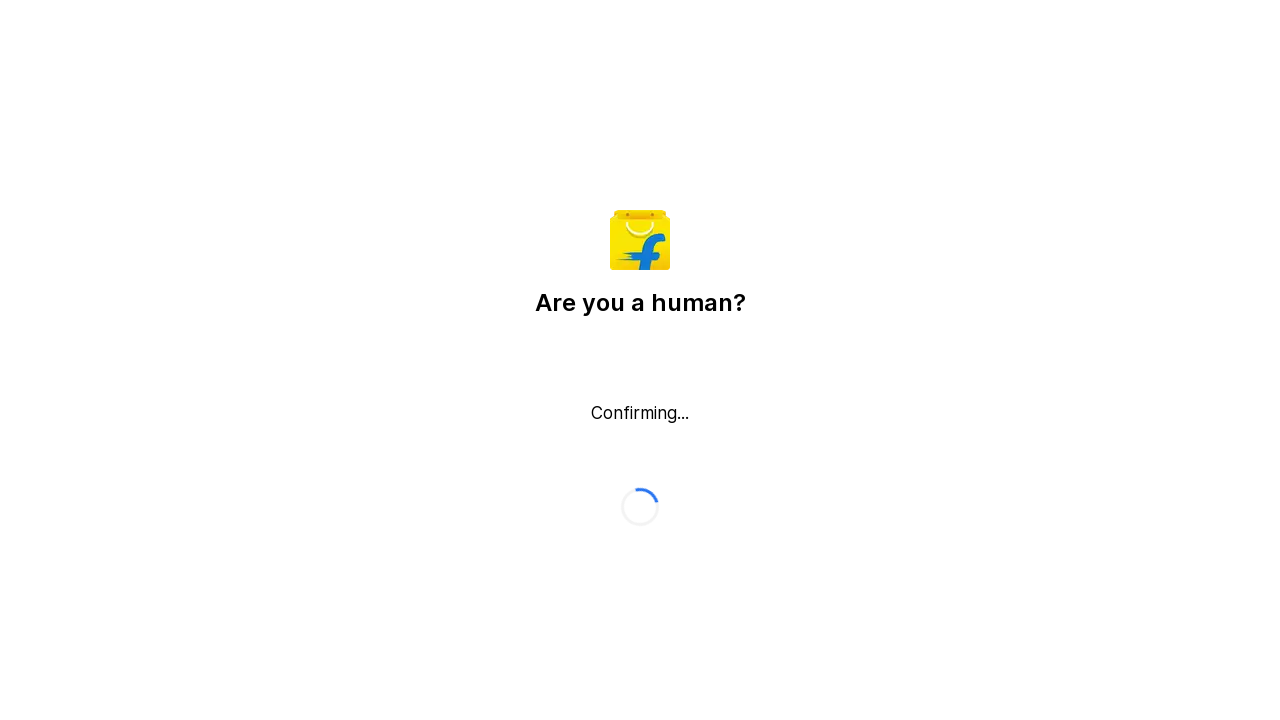

Waited 1 second
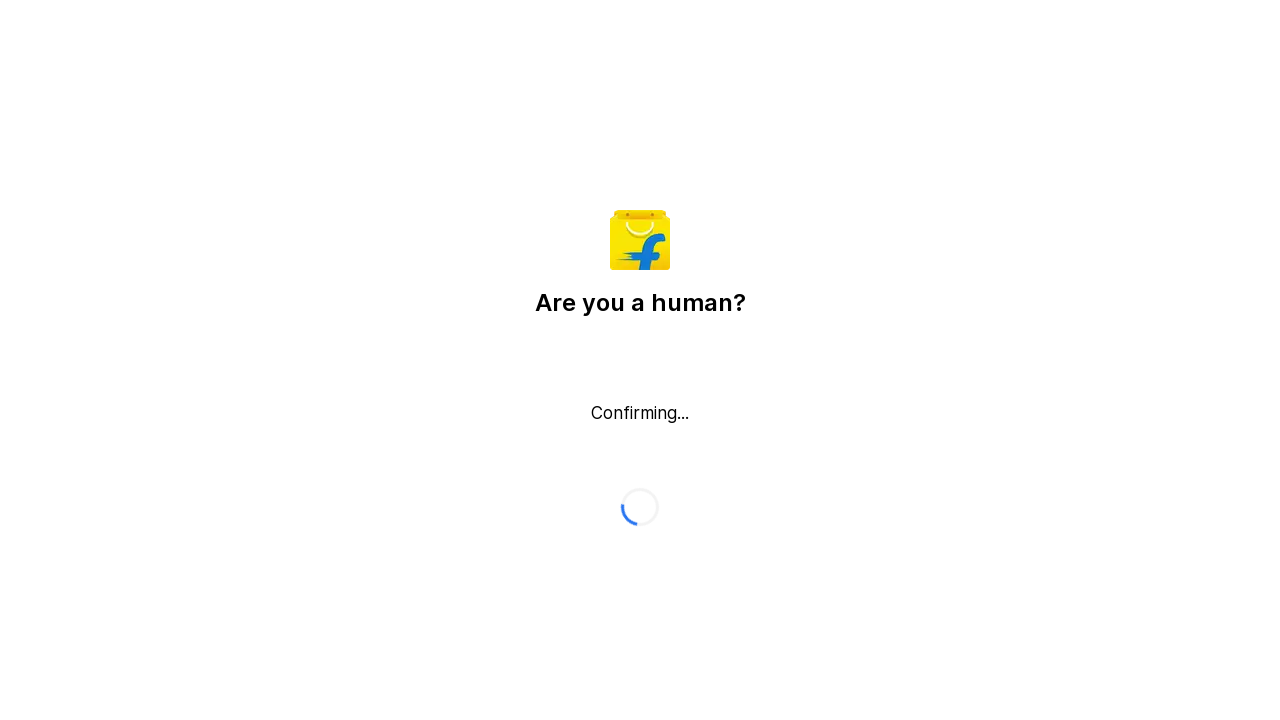

Refreshed the Flipkart page
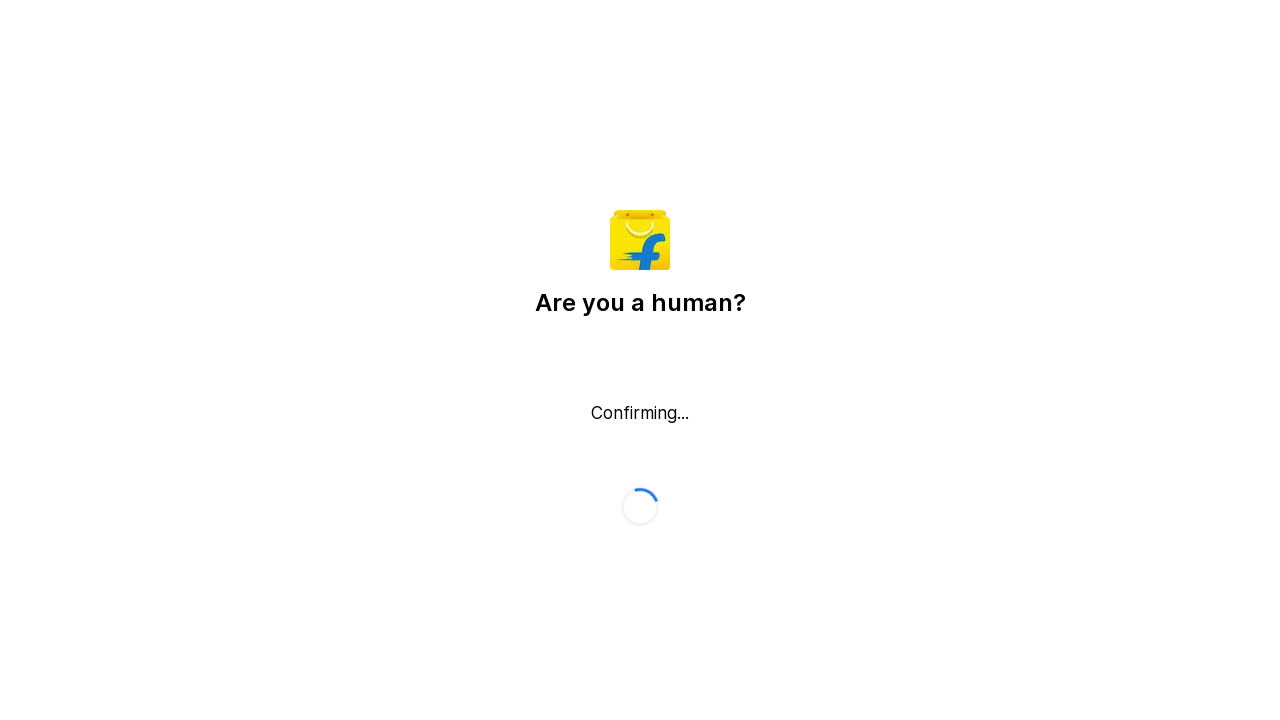

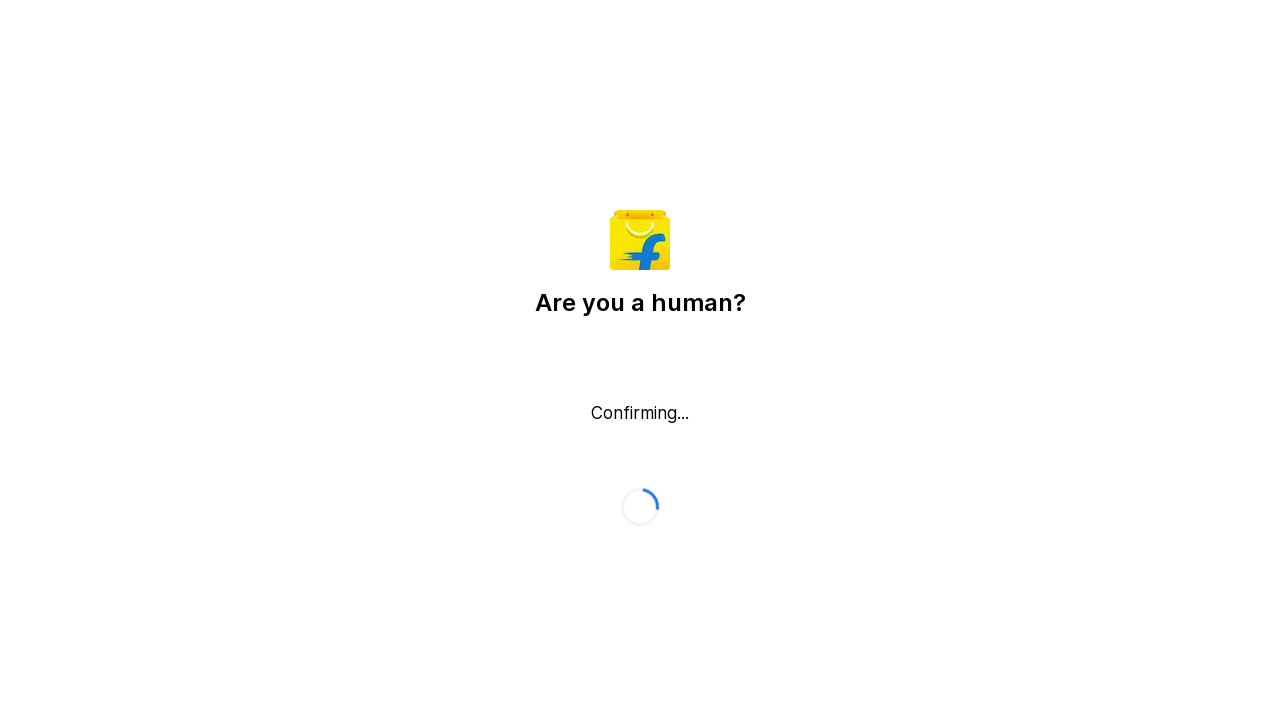